Tests that GitHub sign-up form shows an error when a password that is too short is entered

Starting URL: https://github.com/join

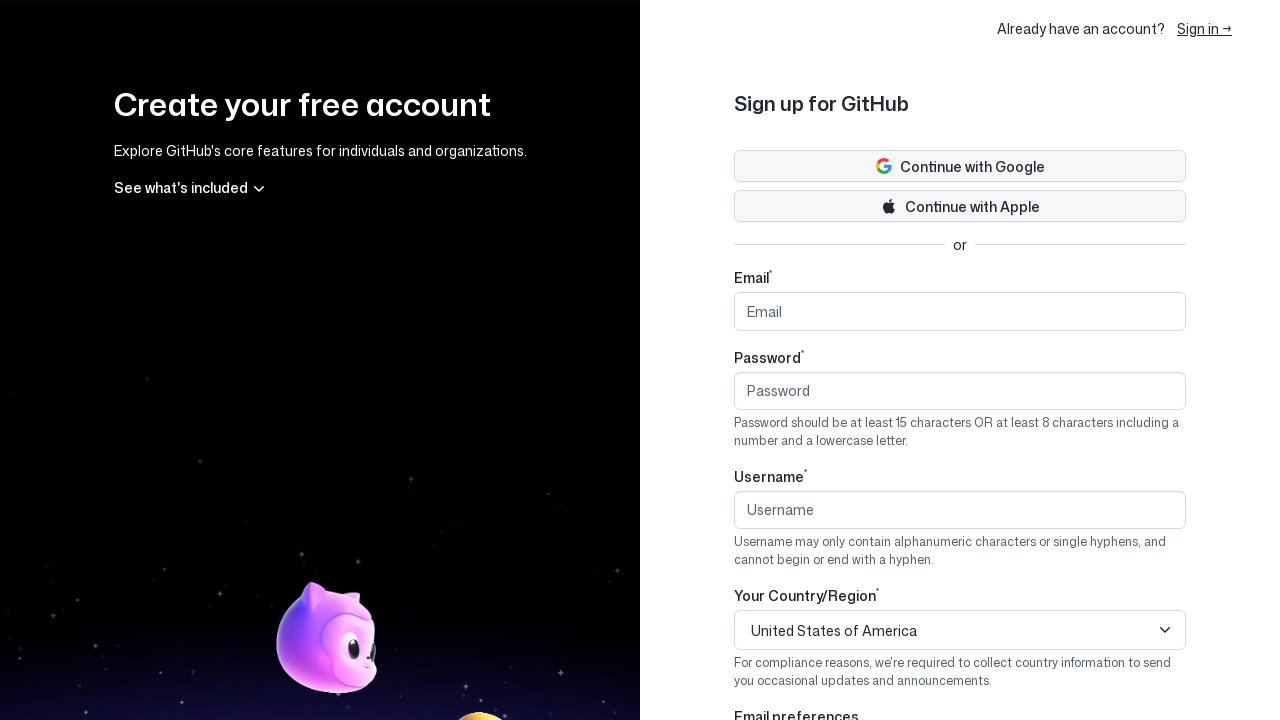

Filled password field with short password 'qwe' on input[name='user[password]']
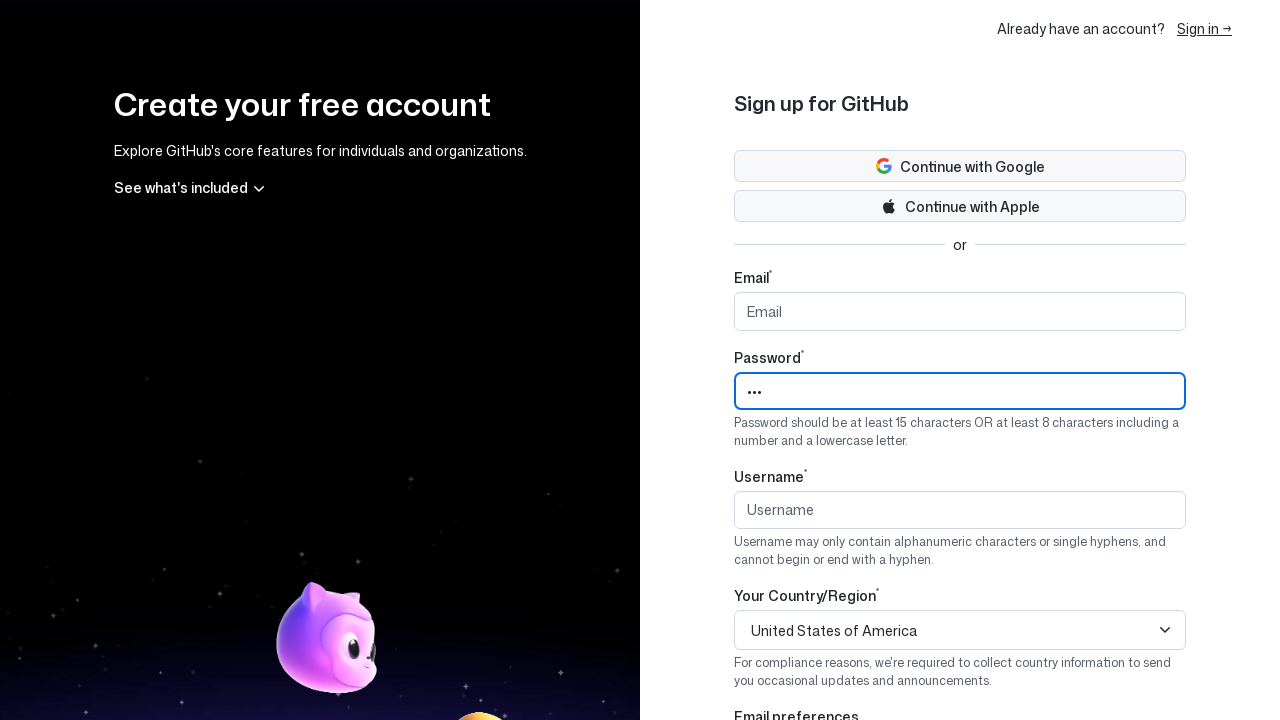

Password error message appeared on the form
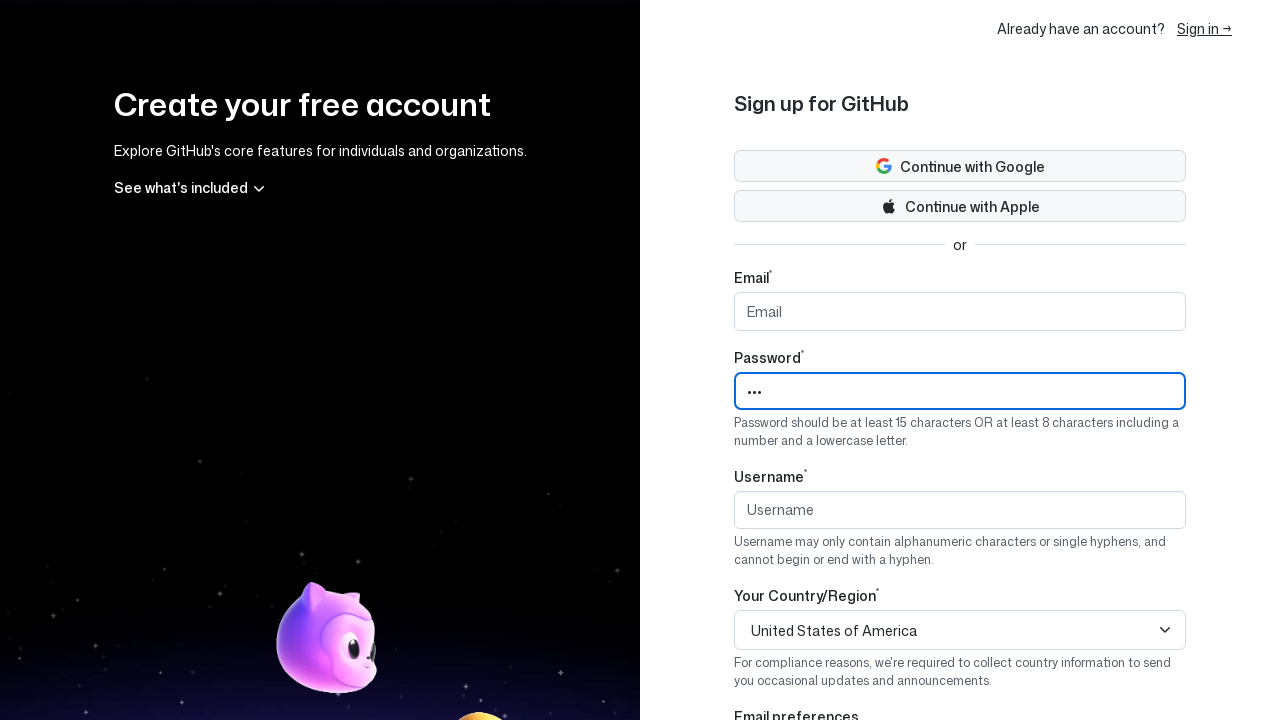

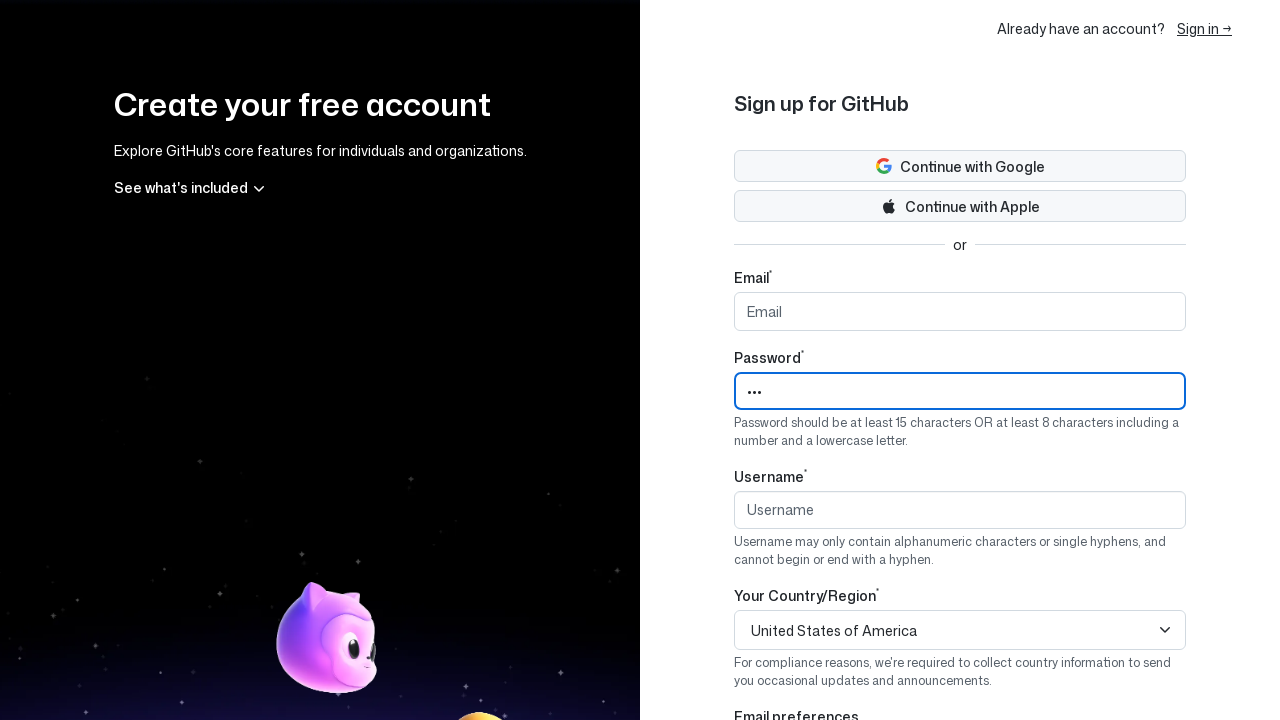